Tests handling of a JavaScript prompt dialog by clicking a button, entering a name in the prompt, and verifying the personalized greeting message

Starting URL: https://testautomationpractice.blogspot.com/

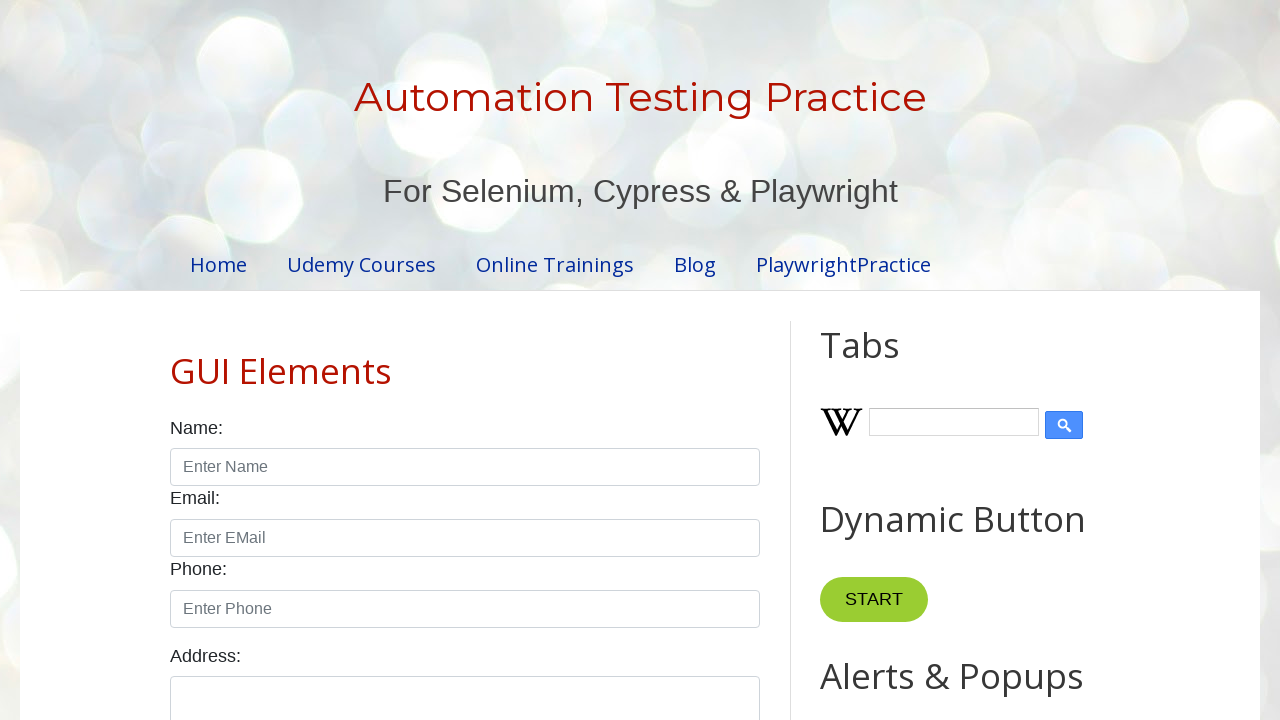

Set up dialog handler to accept prompt with name 'Gaurav'
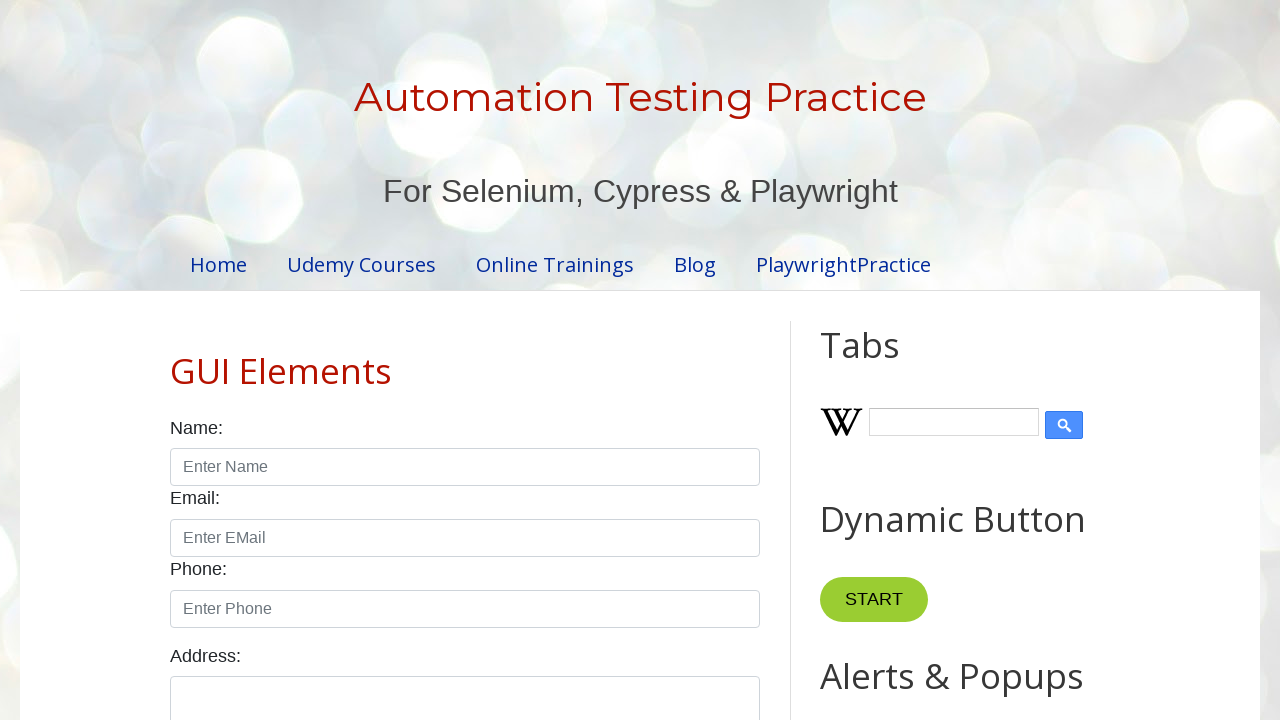

Clicked prompt button to trigger JavaScript prompt dialog at (890, 360) on xpath=//button[@id="promptBtn"]
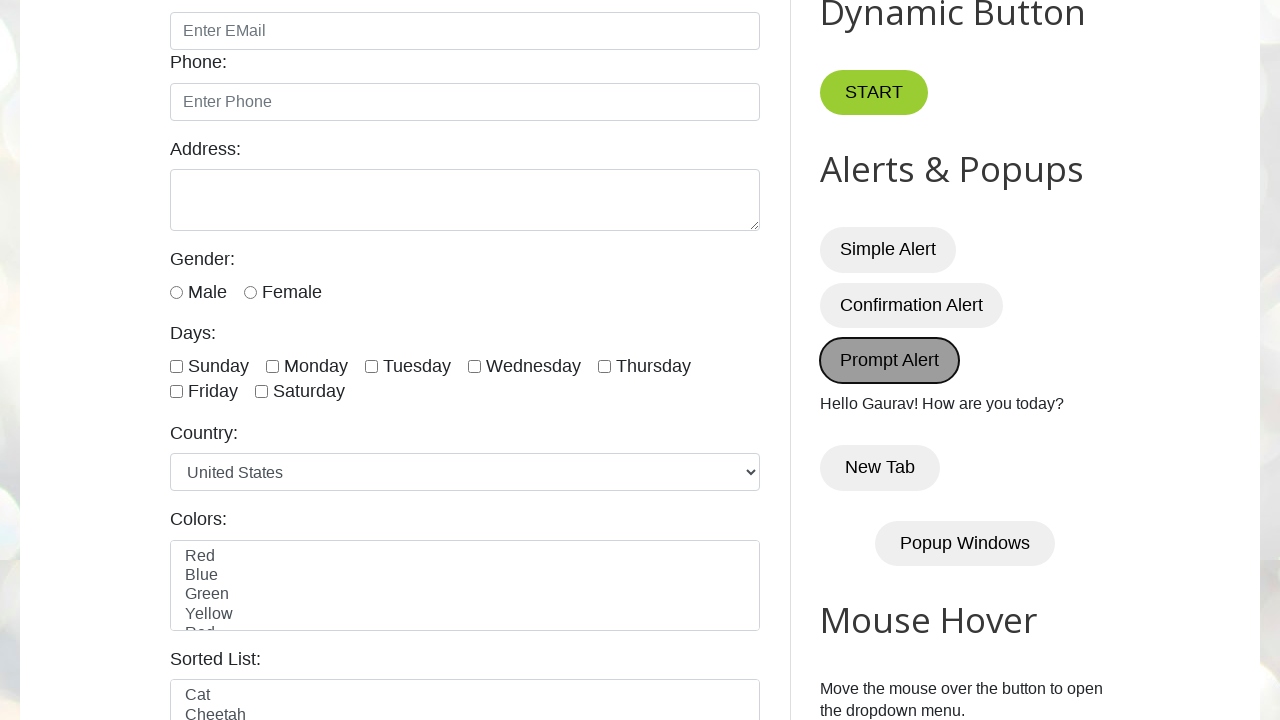

Personalized greeting message loaded after entering name in prompt
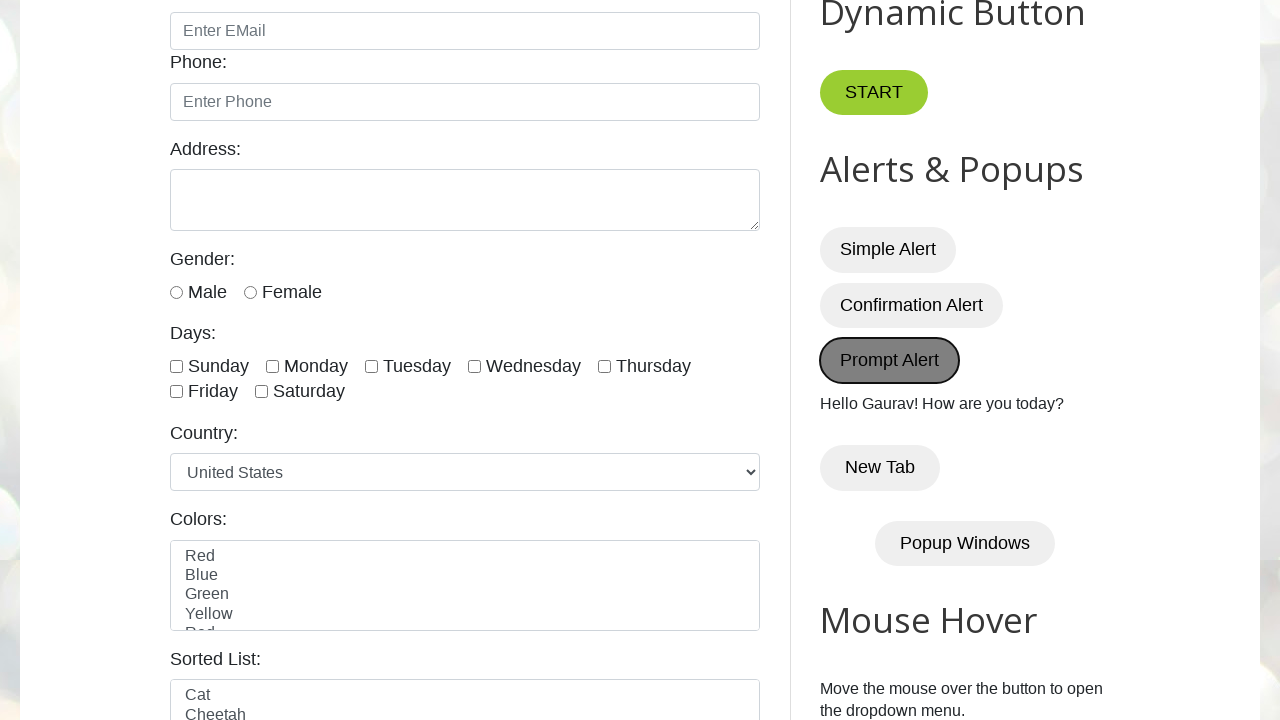

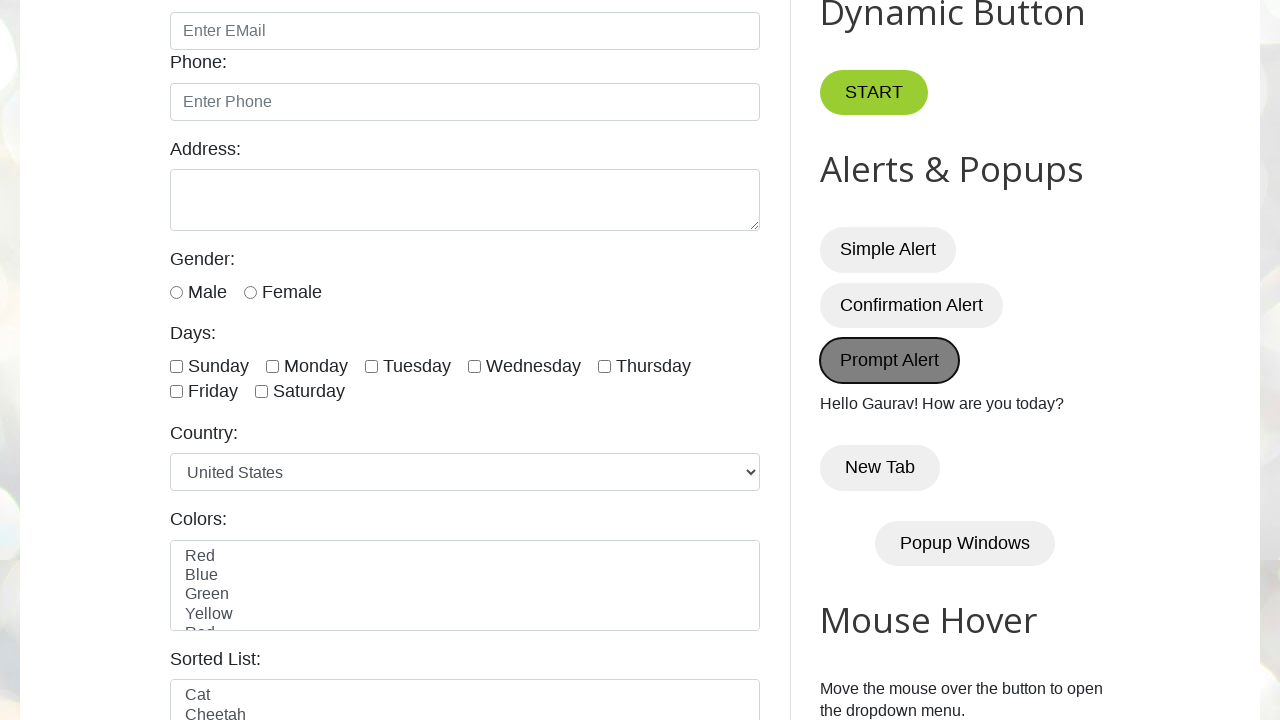